Tests confirm dialog by clicking the confirm button and accepting the dialog

Starting URL: https://testpages.eviltester.com/styled/alerts/alert-test.html

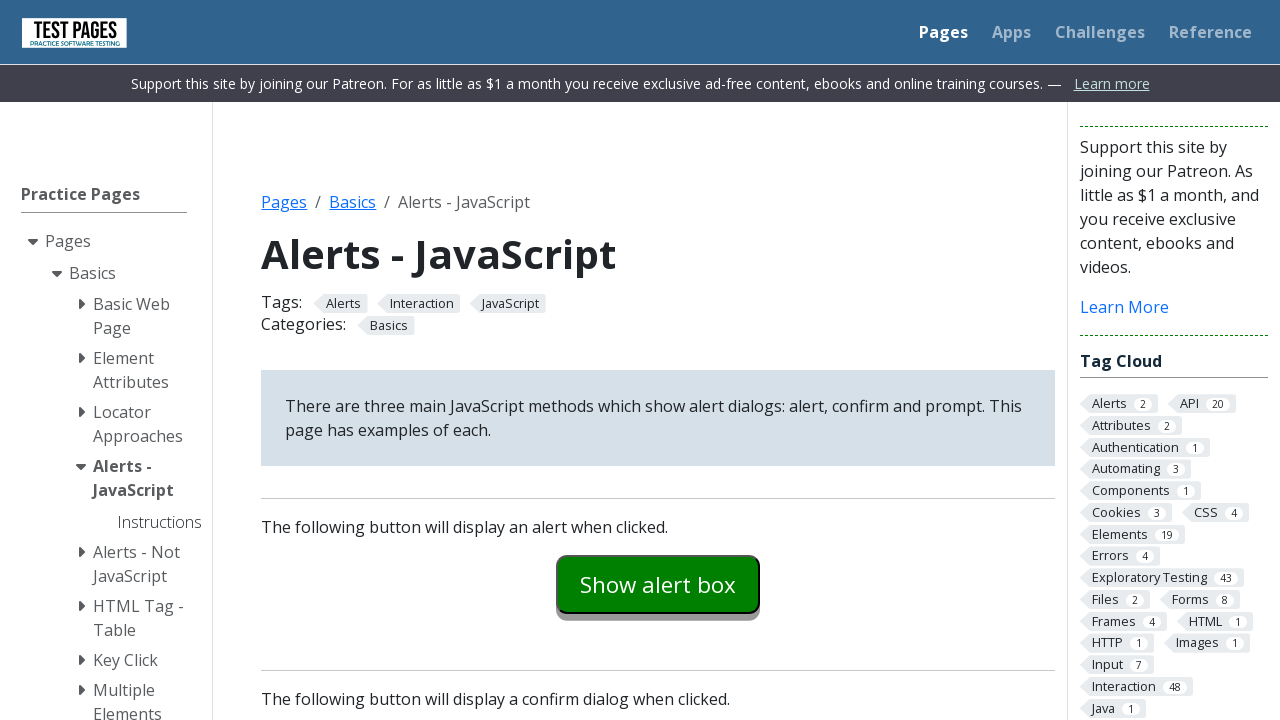

Set up dialog handler to accept confirm dialogs
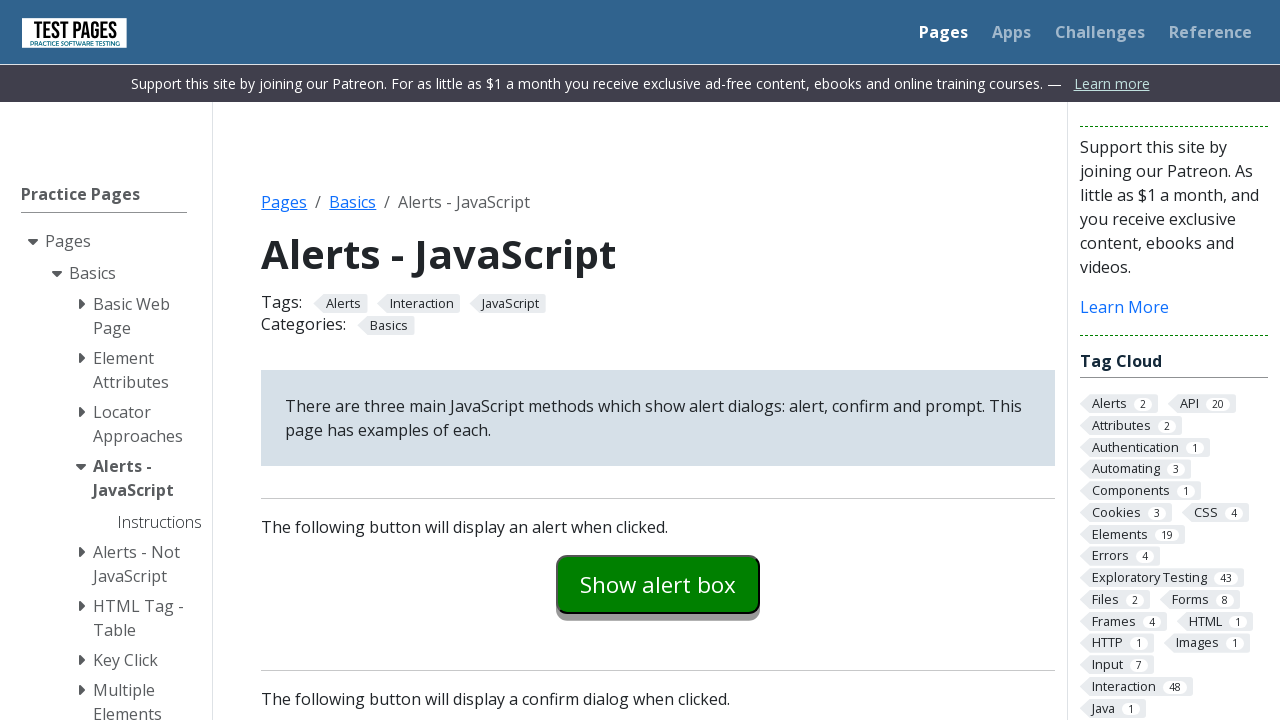

Clicked the confirm button to trigger the confirm dialog at (658, 360) on #confirmexample
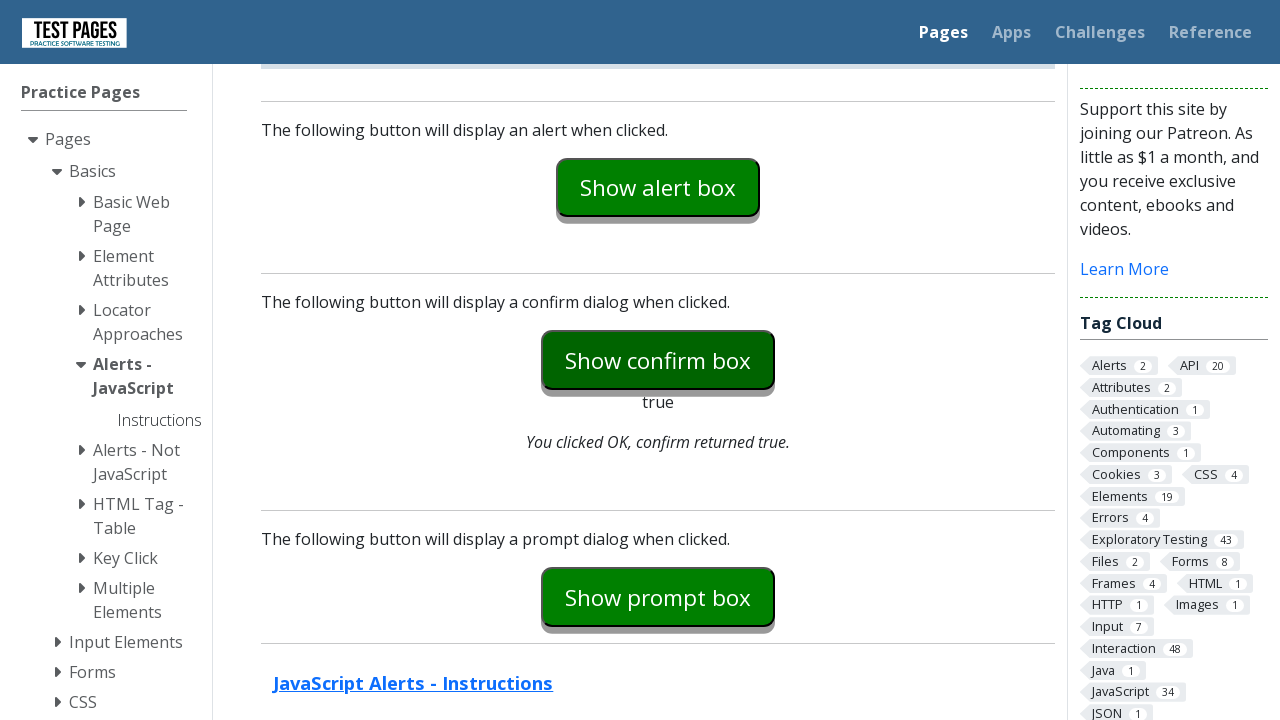

Confirmation explanation text appeared after accepting the dialog
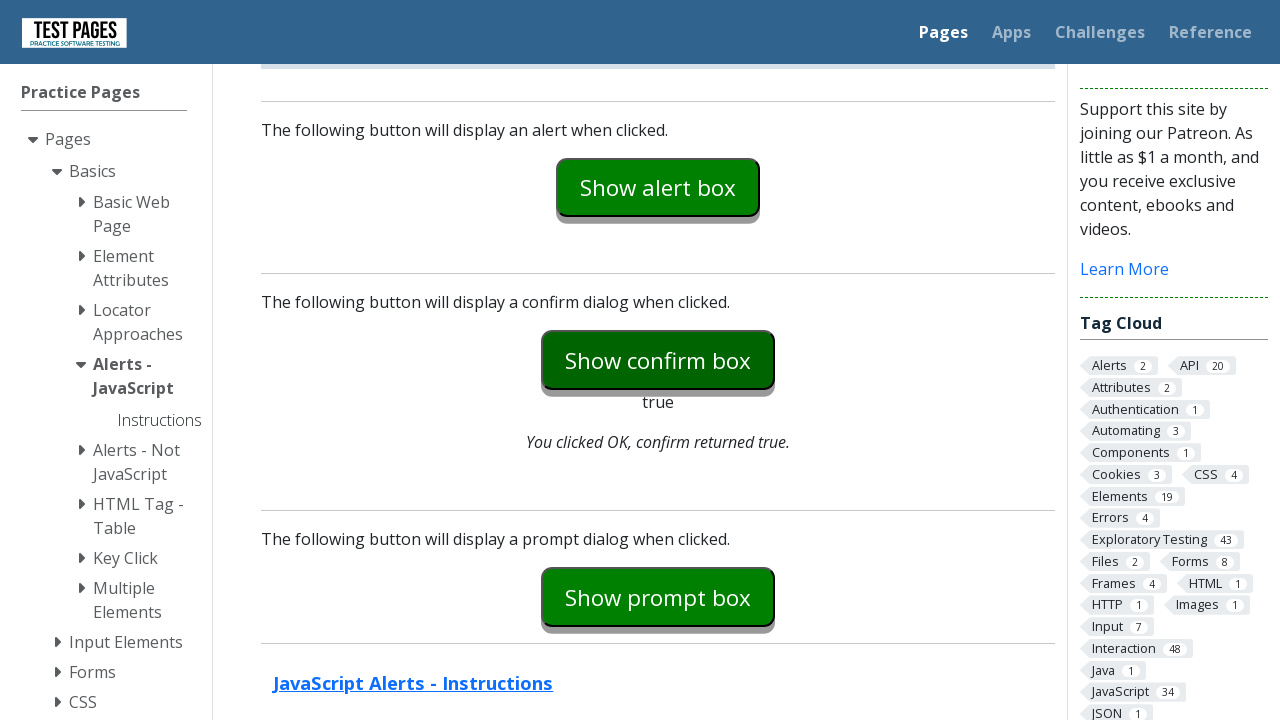

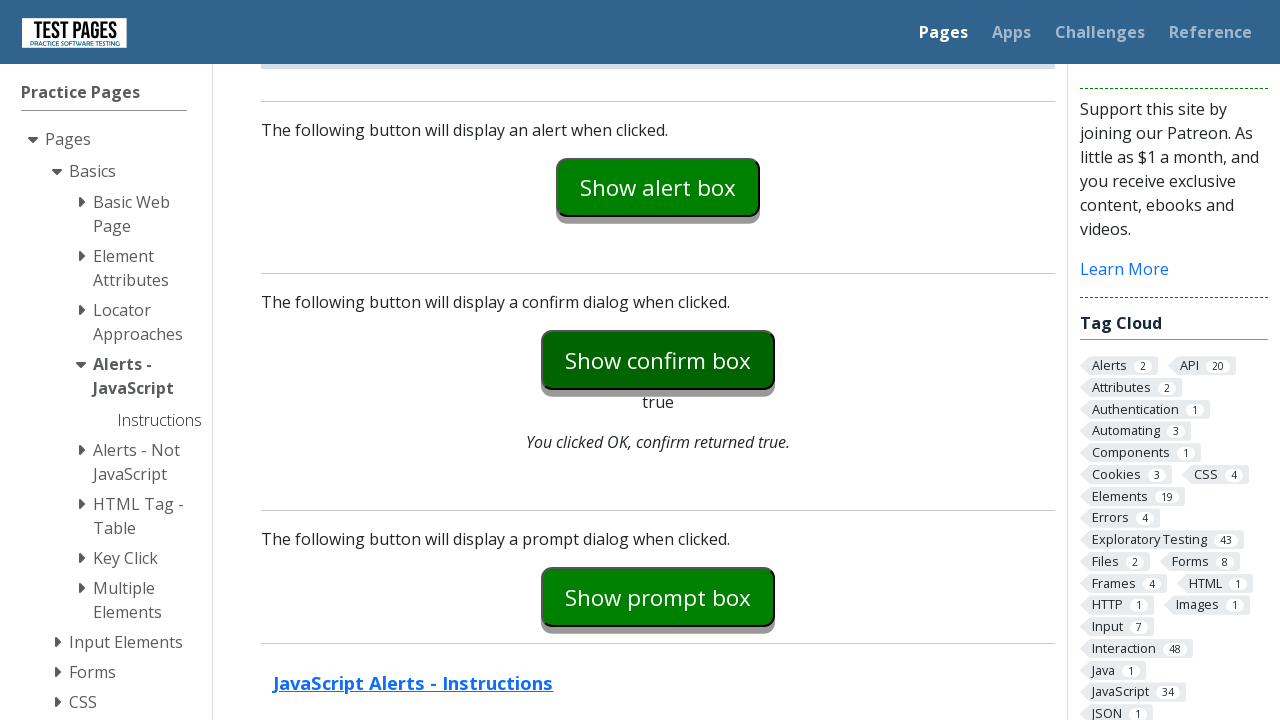